Tests window handling by opening a help link in a new window and switching between parent and child windows

Starting URL: http://accounts.google.com/signup

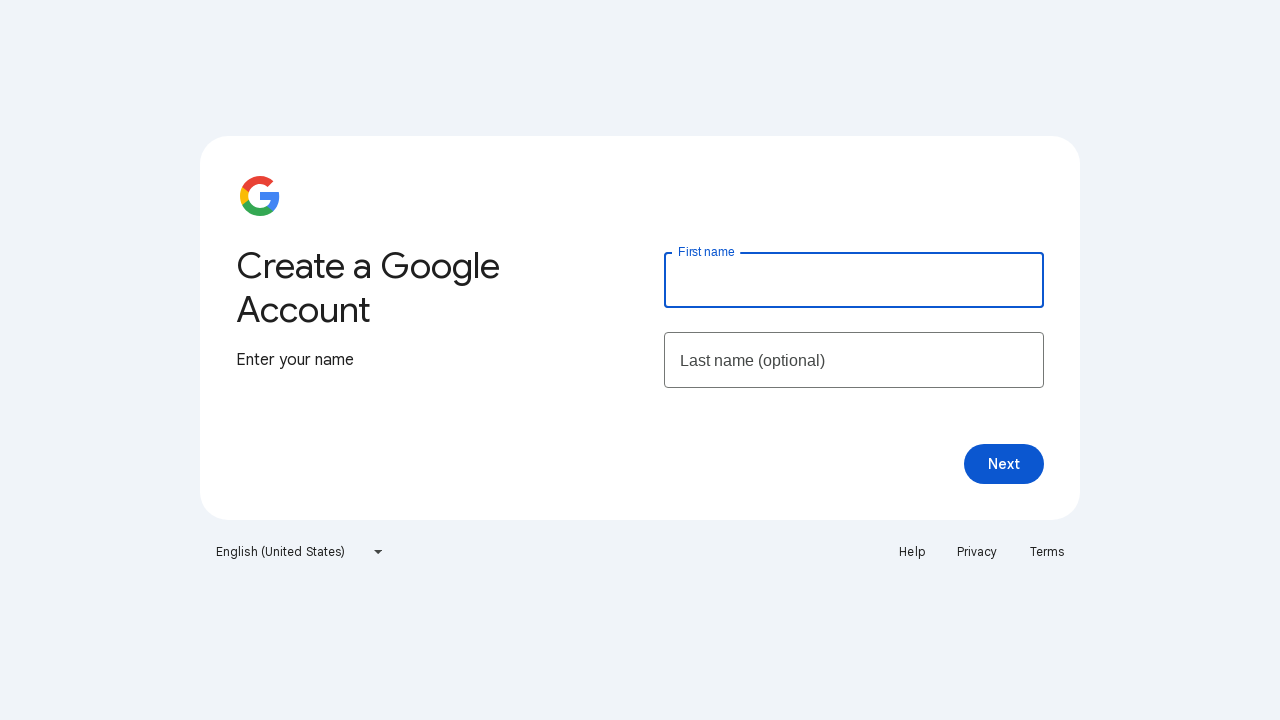

Clicked Help link to open new window at (912, 552) on text=Help
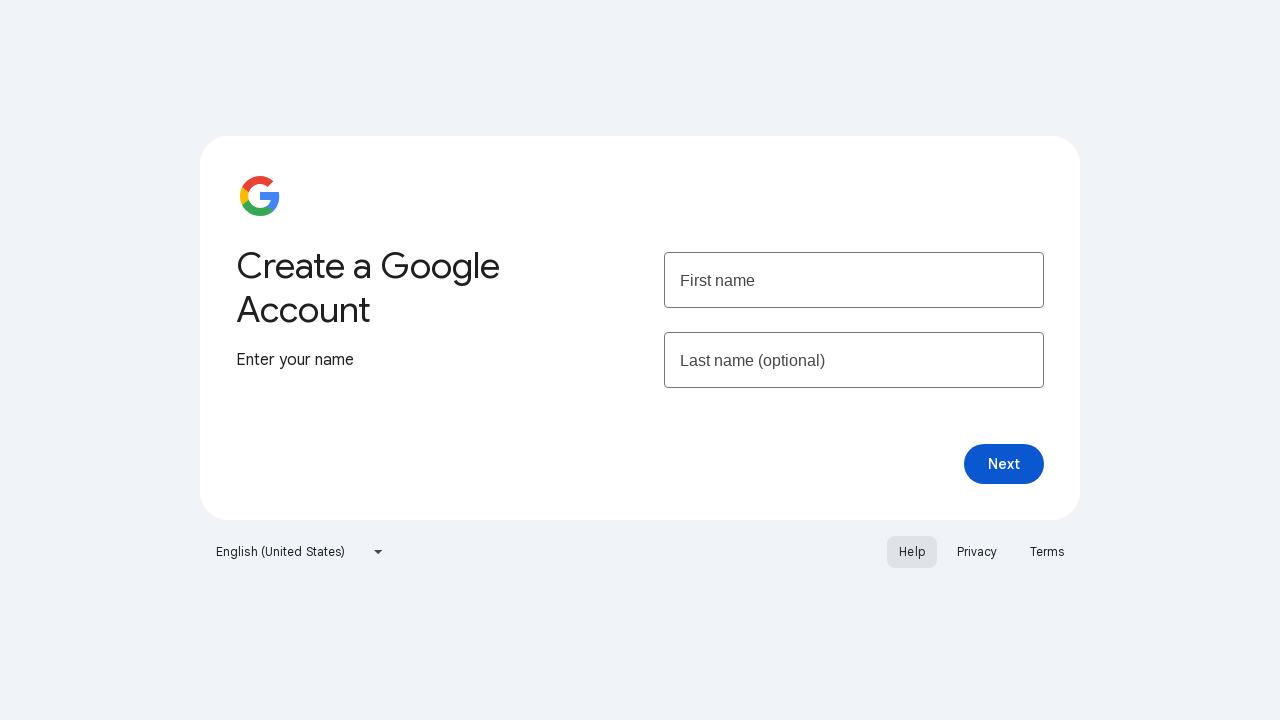

New window/tab opened and captured
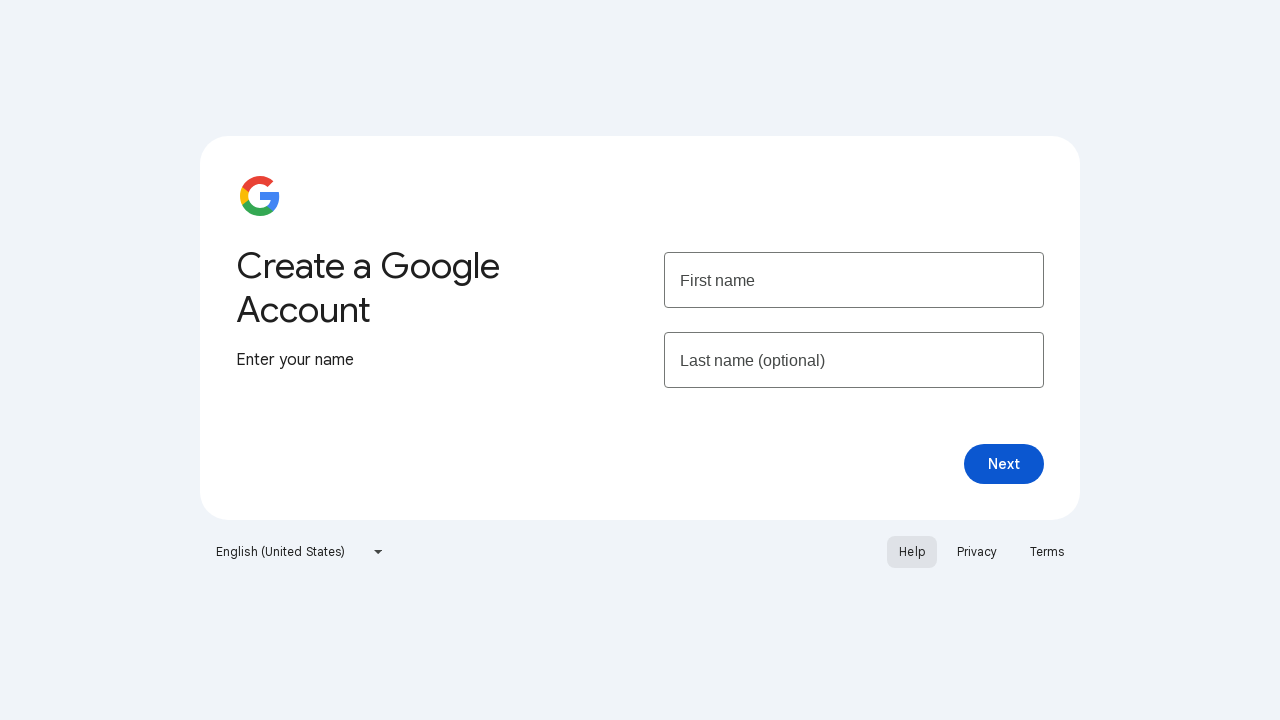

New page finished loading
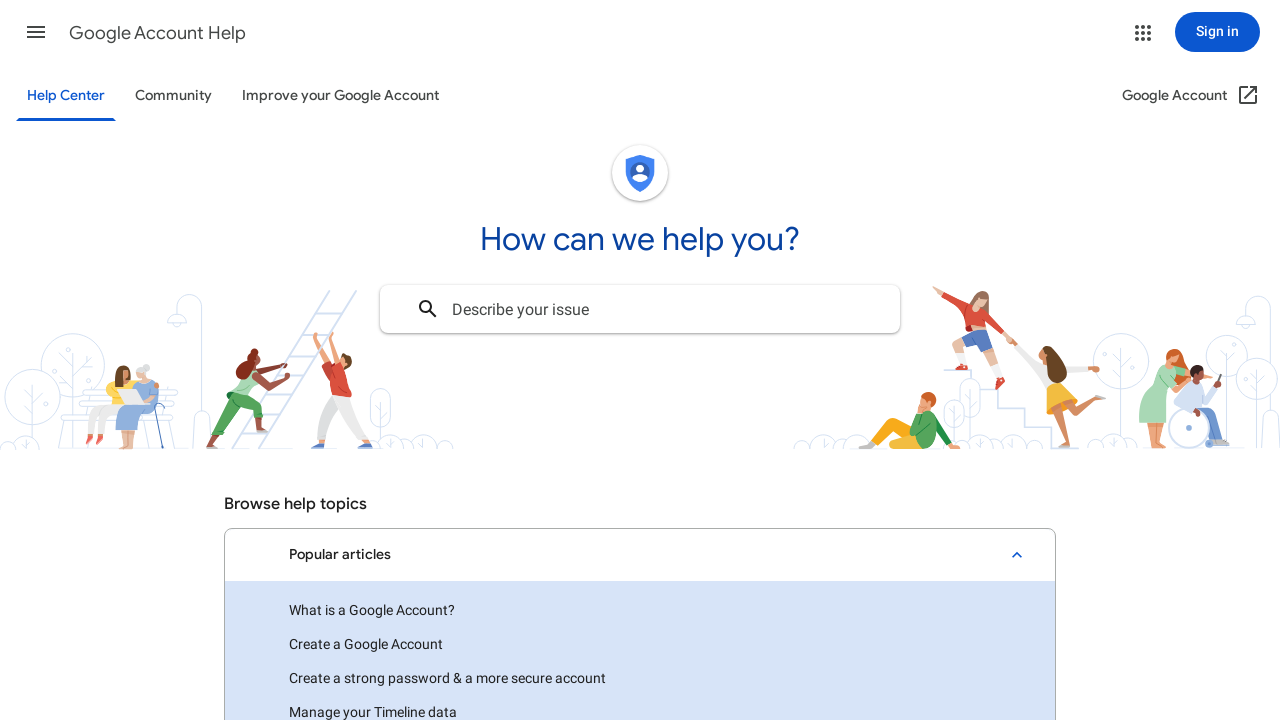

Switched back to main parent window
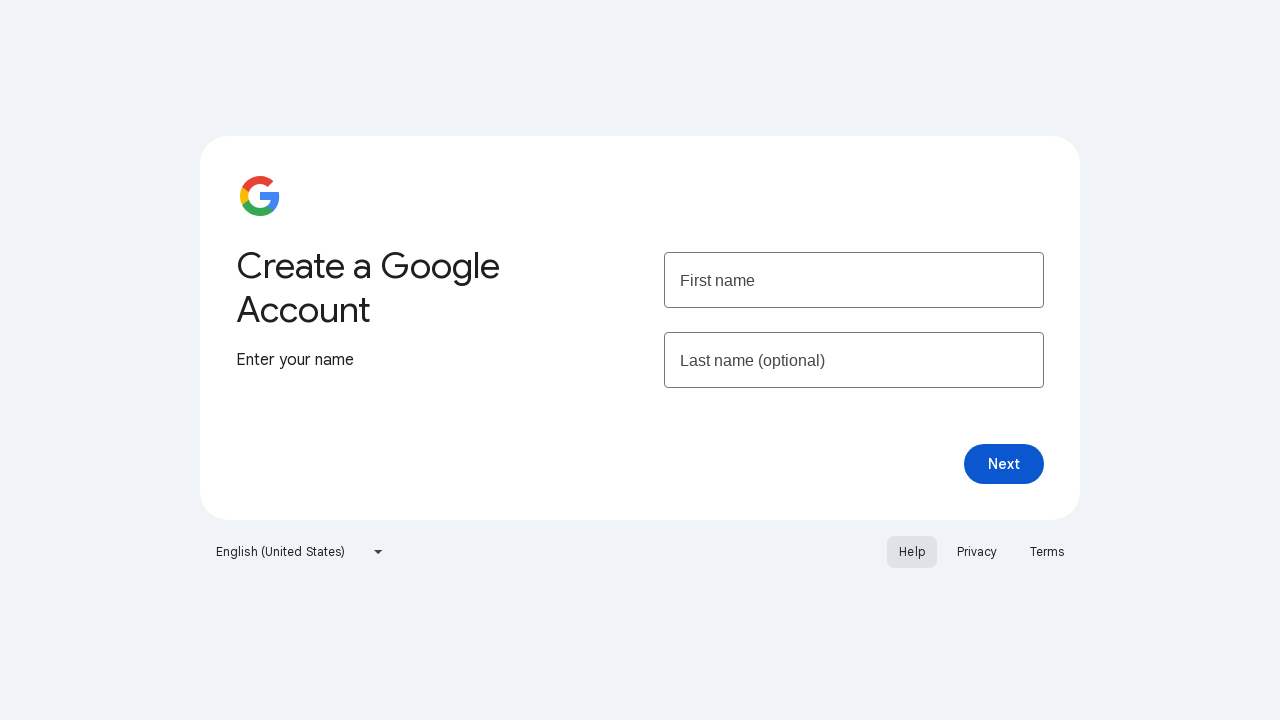

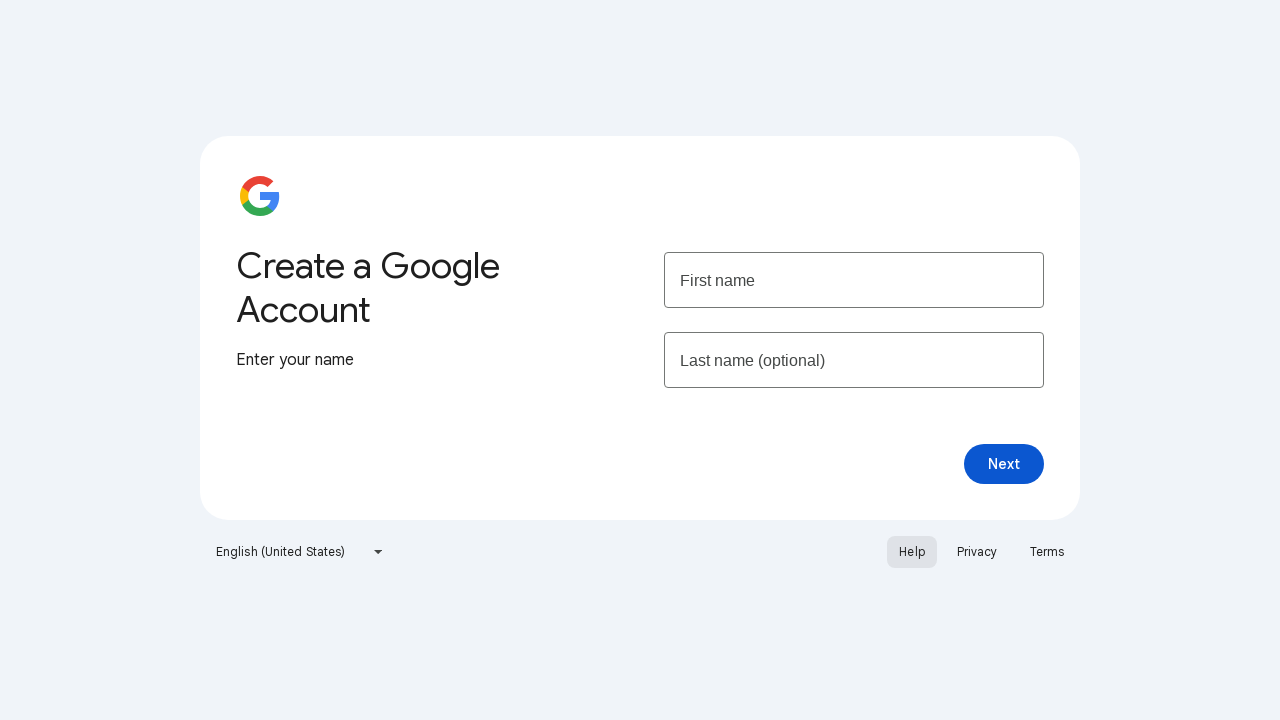